Tests page scrolling functionality by scrolling down the page and then scrolling within a fixed-header table element

Starting URL: https://rahulshettyacademy.com/AutomationPractice/

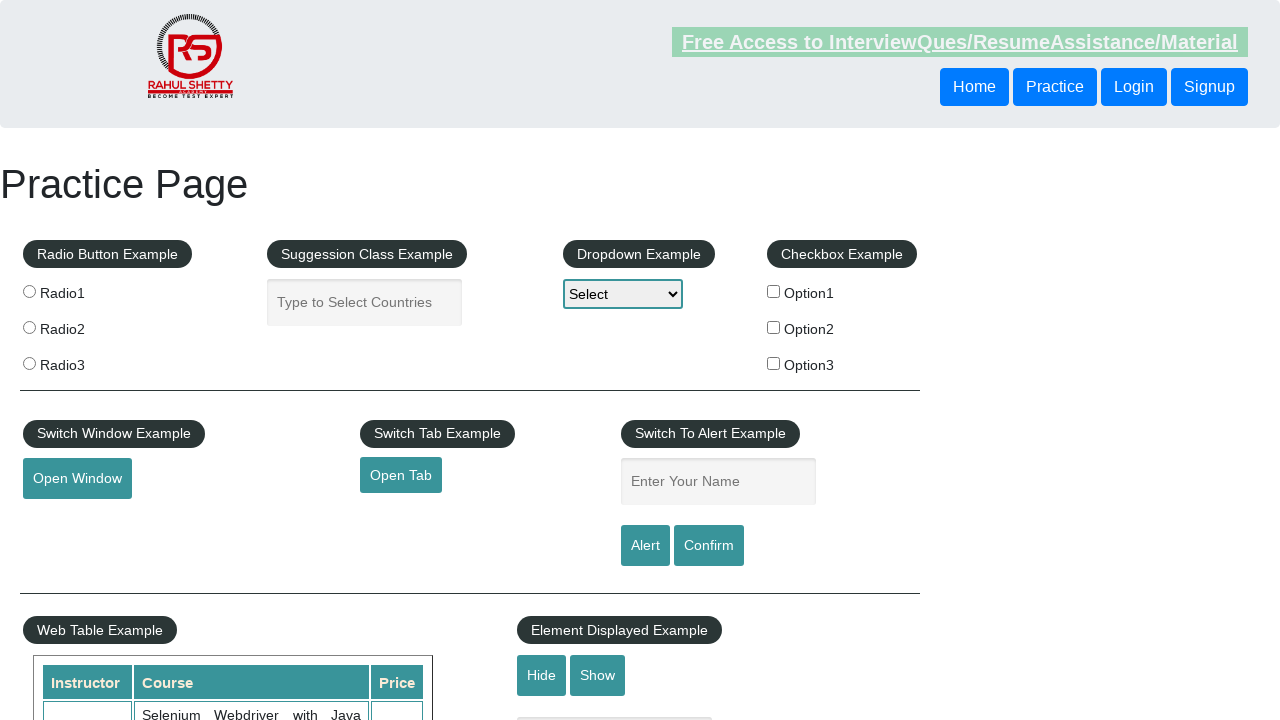

Scrolled down the page by 500 pixels
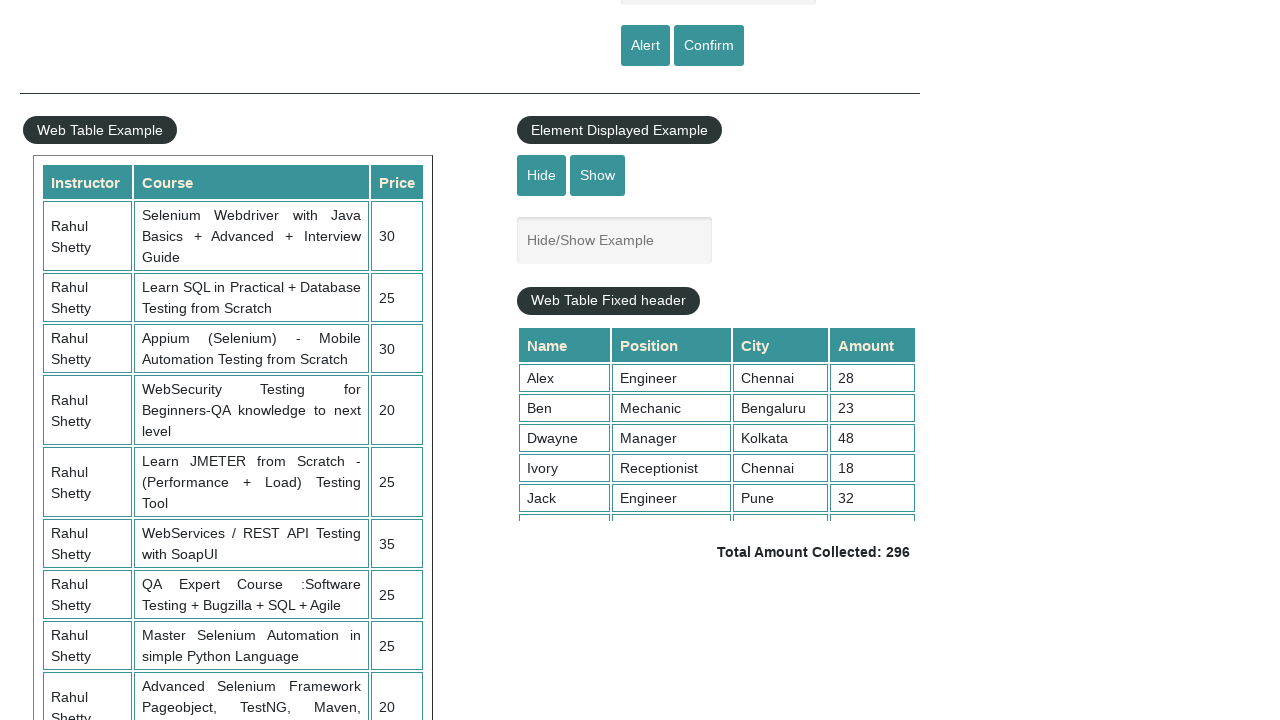

Waited 1 second for scroll to complete
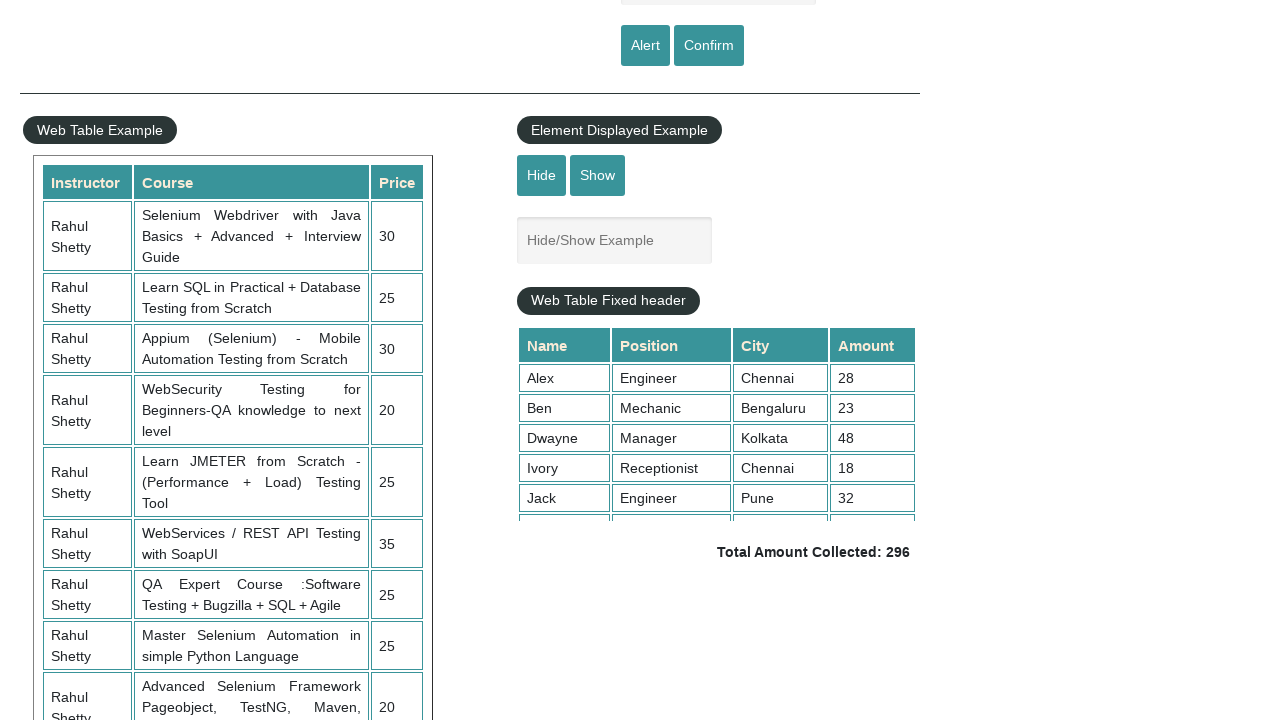

Scrolled within the fixed-header table element to position 5000
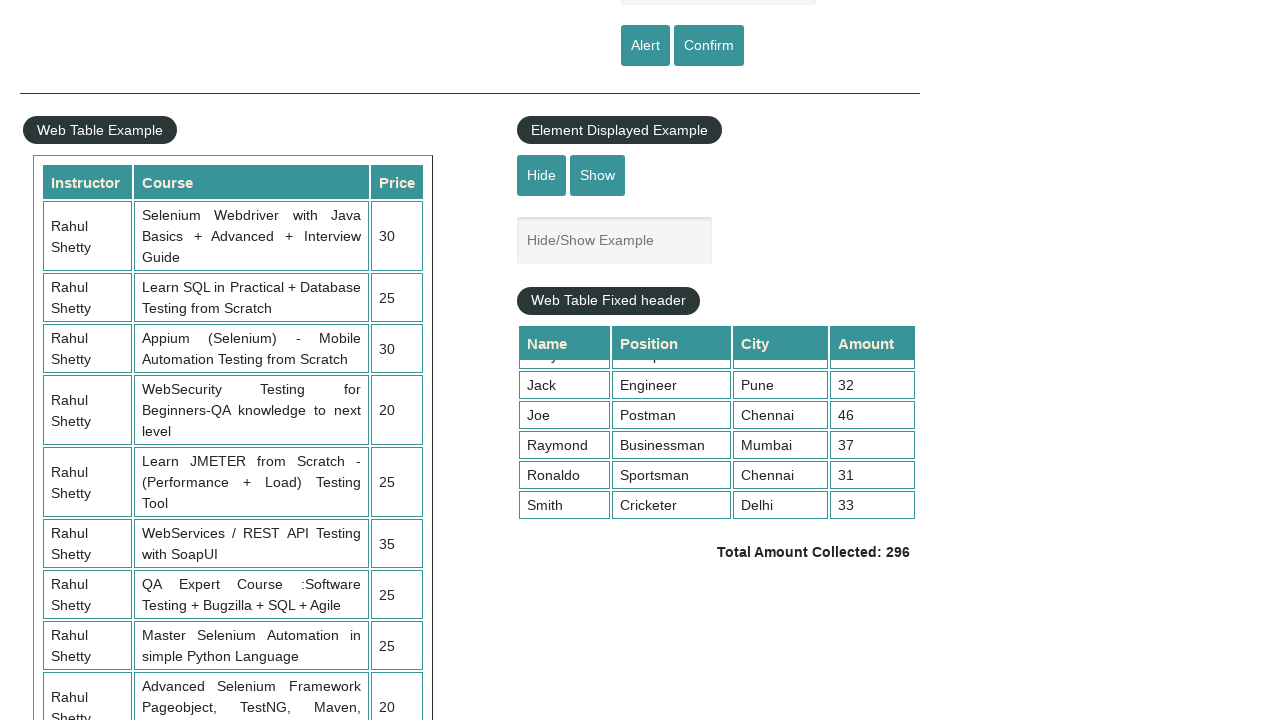

Waited 1 second for table scroll to complete
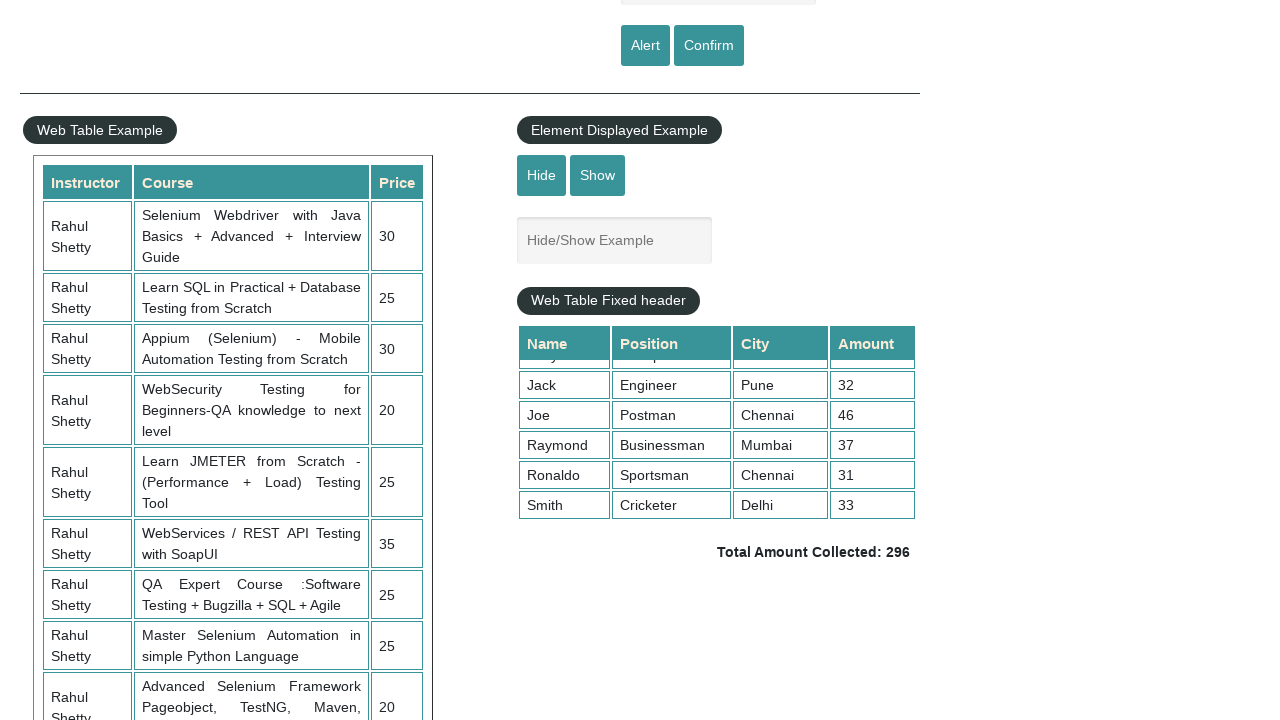

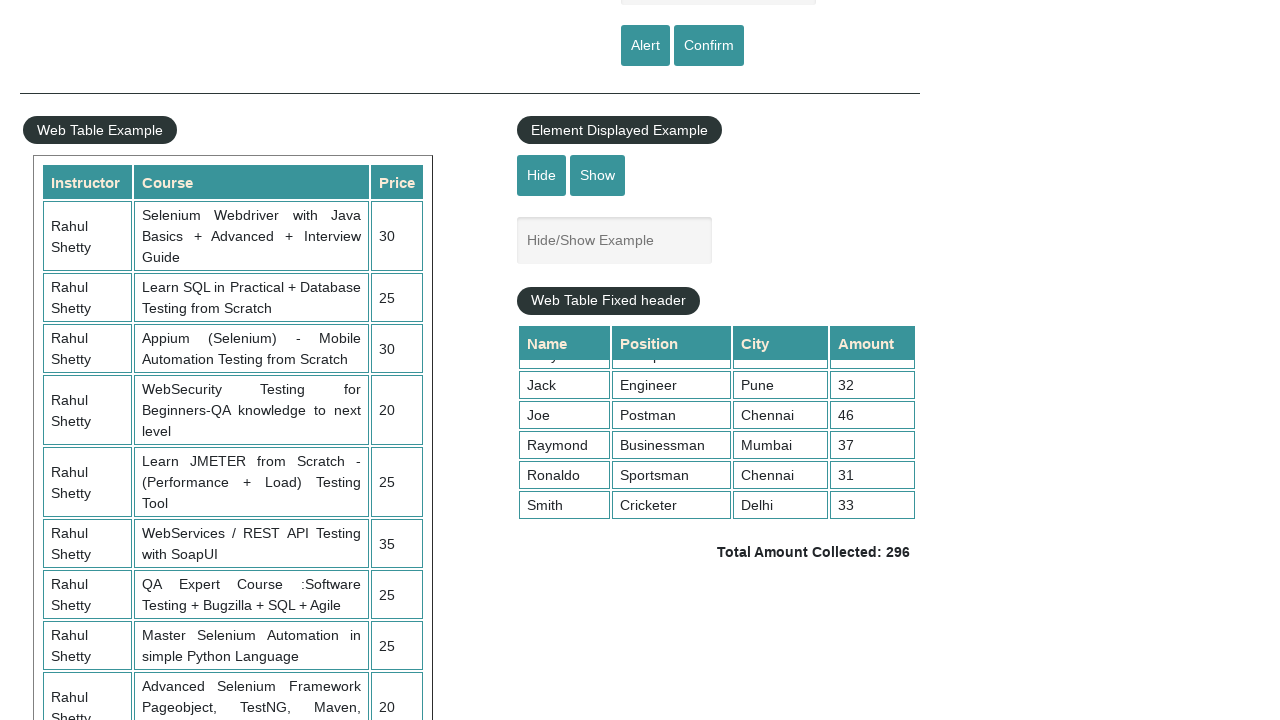